Tests keyboard actions by entering text in a text comparison tool, selecting all, copying, tabbing to next field, and pasting the content

Starting URL: https://text-compare.com/

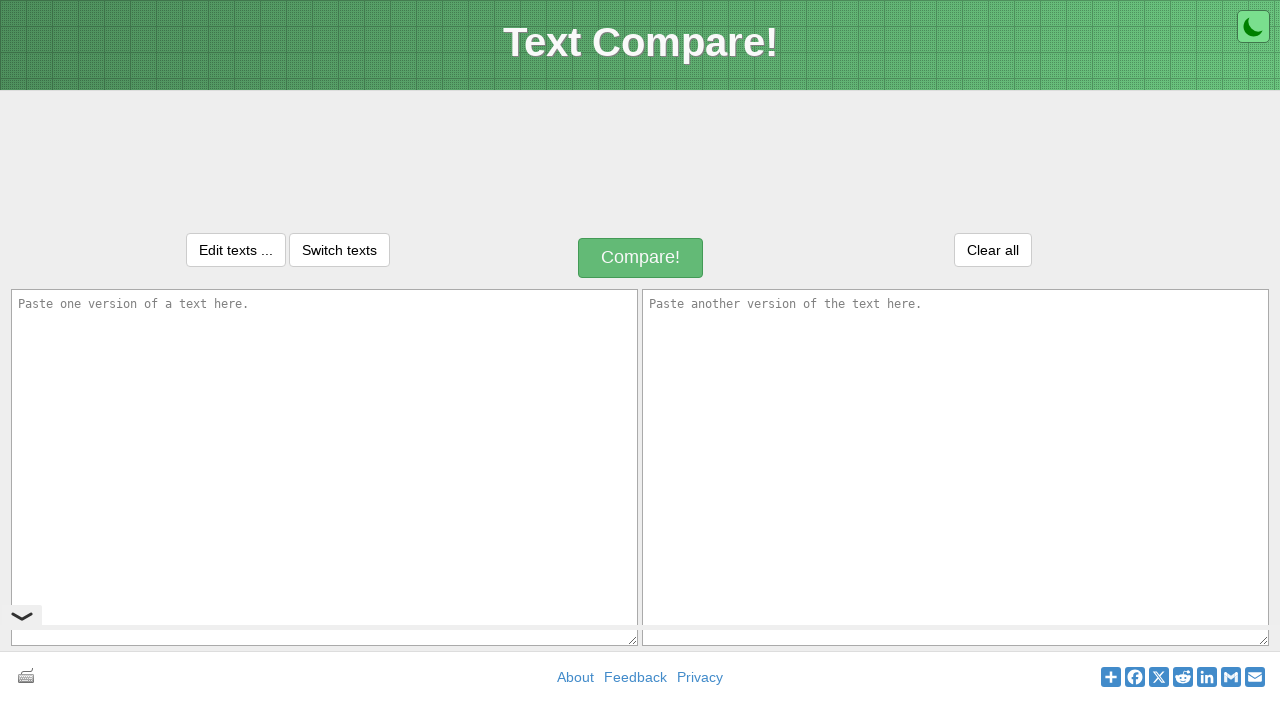

Entered 'WELCOME' in the first text area on #inputText1
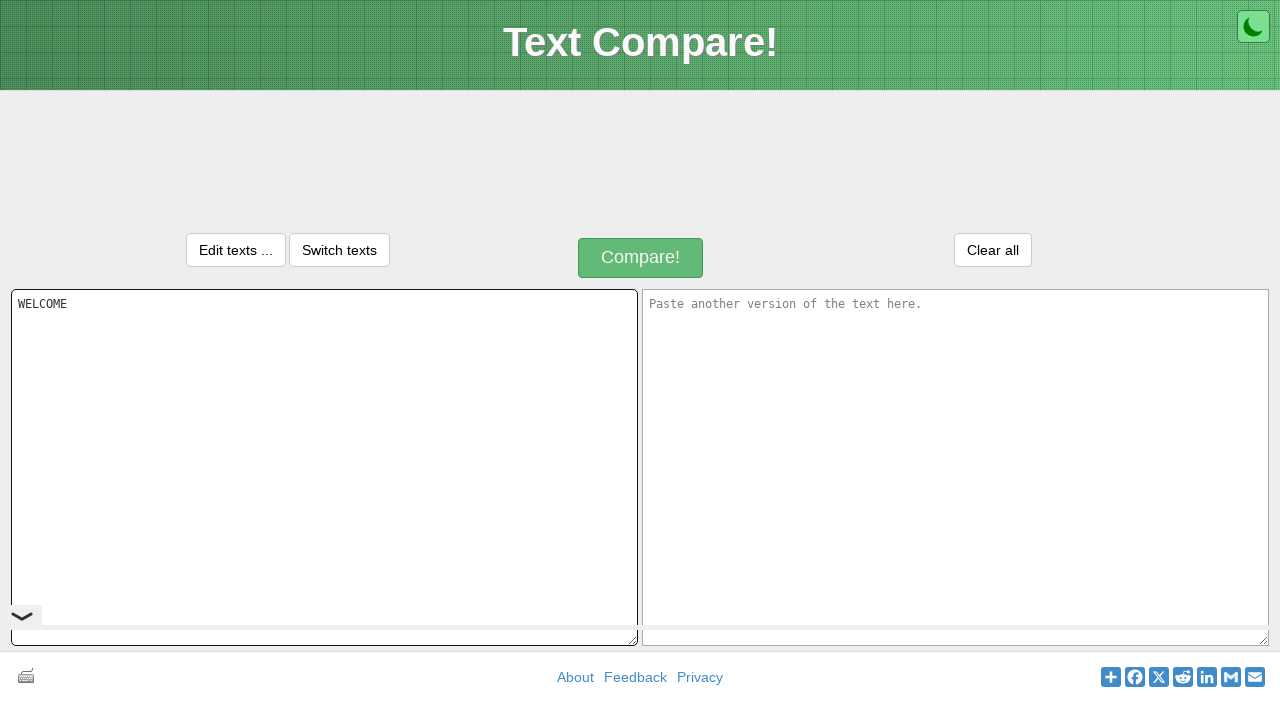

Selected all text with Ctrl+A
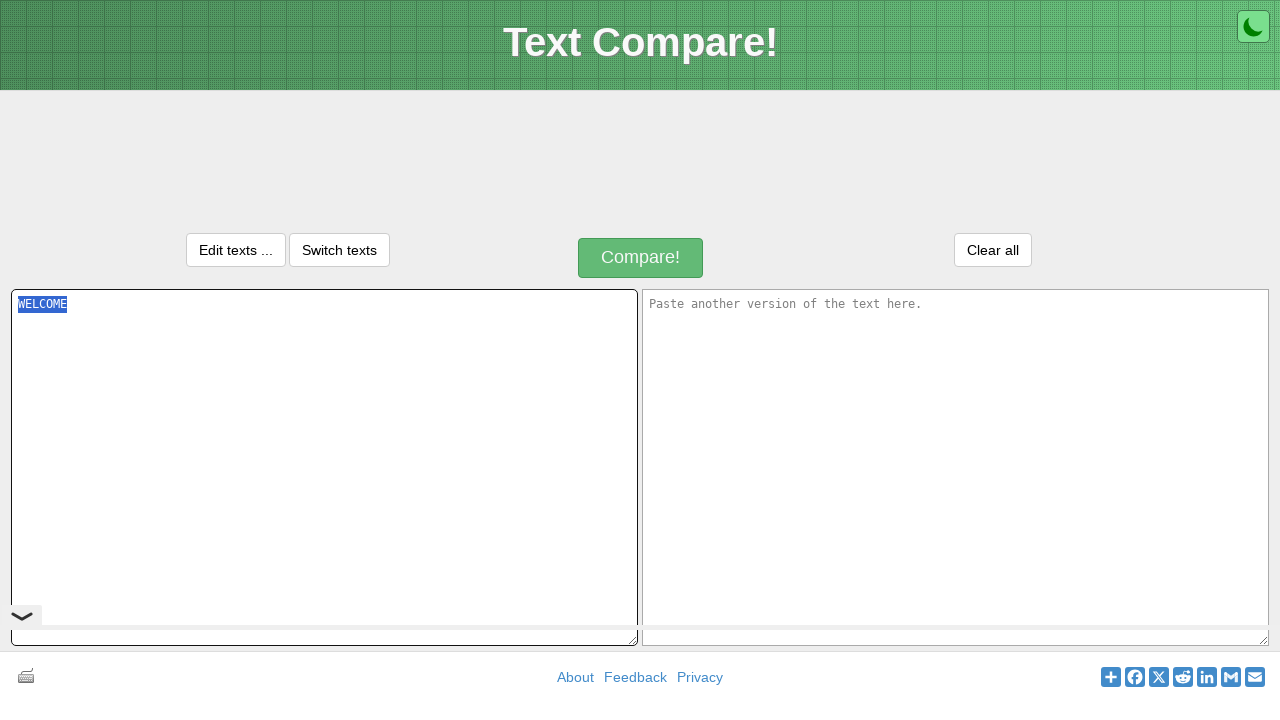

Copied selected text with Ctrl+C
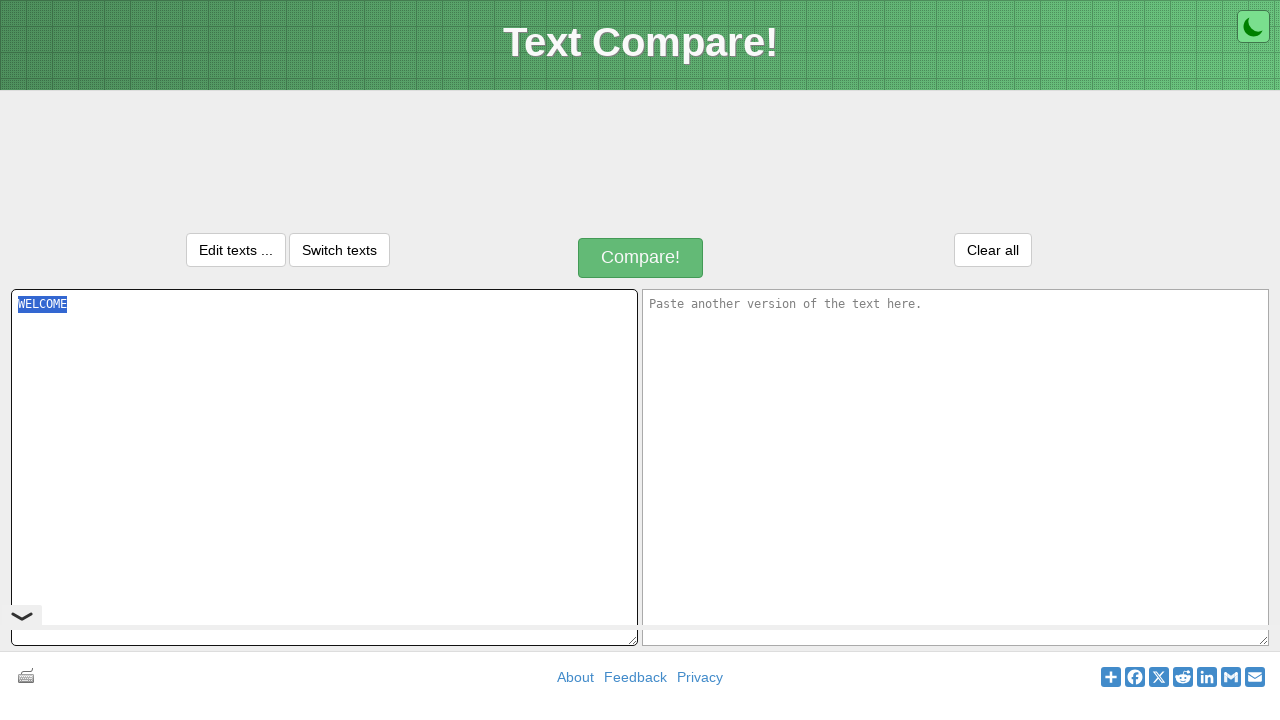

Tabbed to the second text area
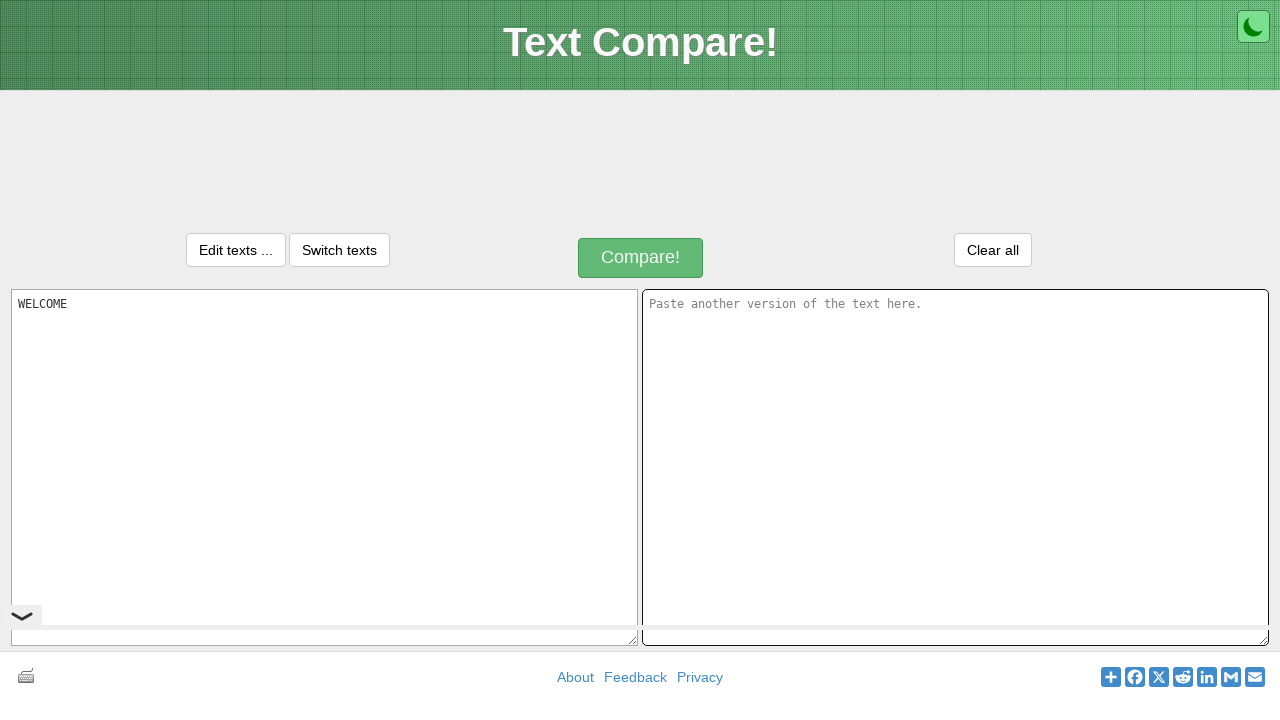

Pasted the copied text with Ctrl+V
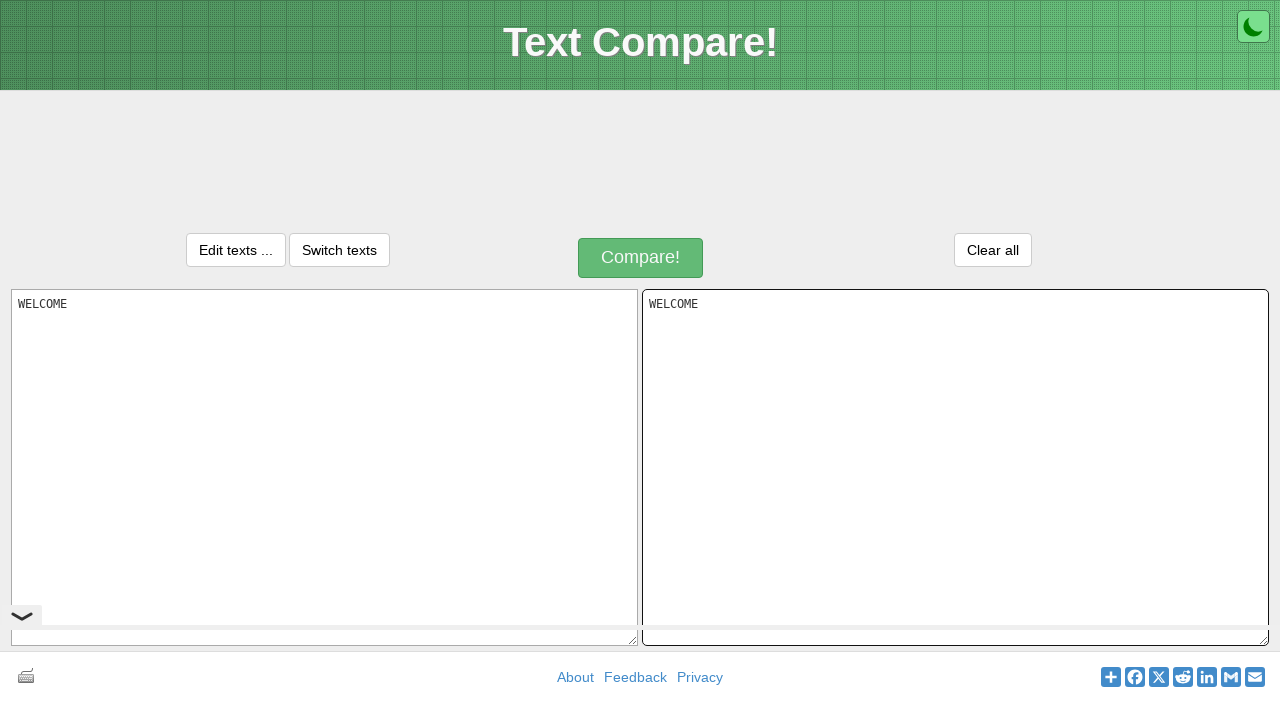

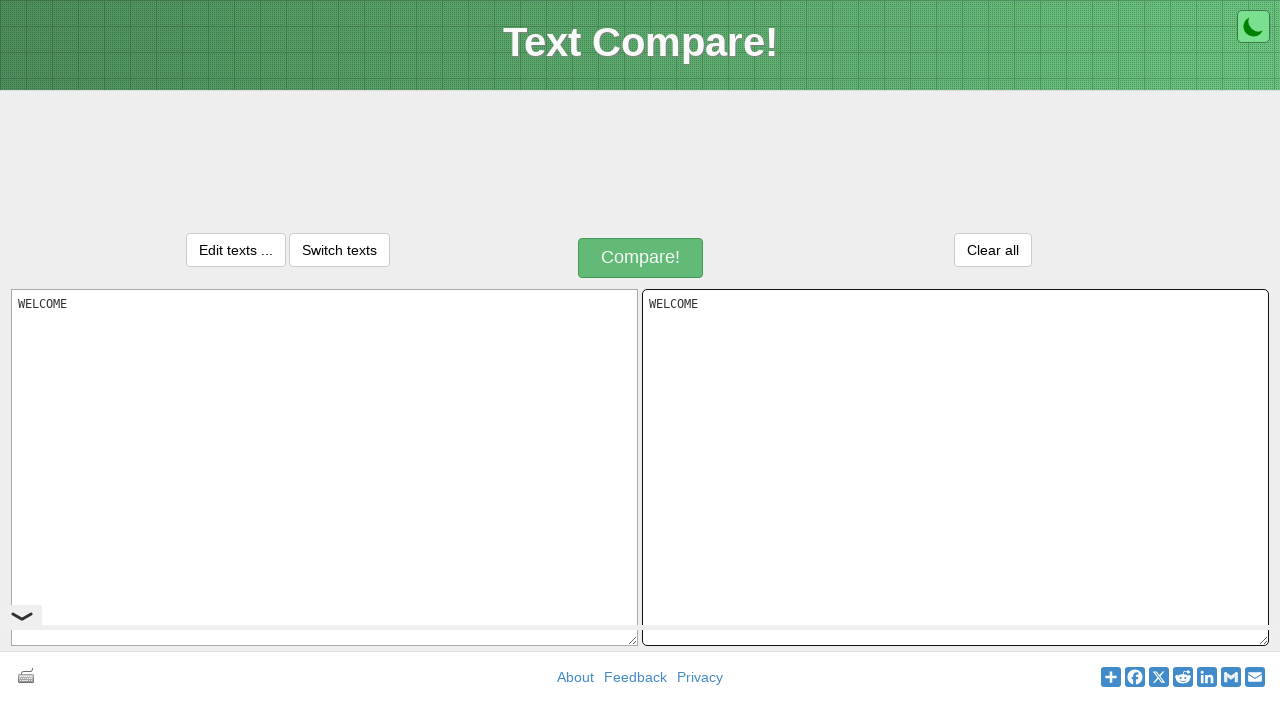